Tests that the Terms link navigates to the GitHub Terms of Service page

Starting URL: https://github.com/login

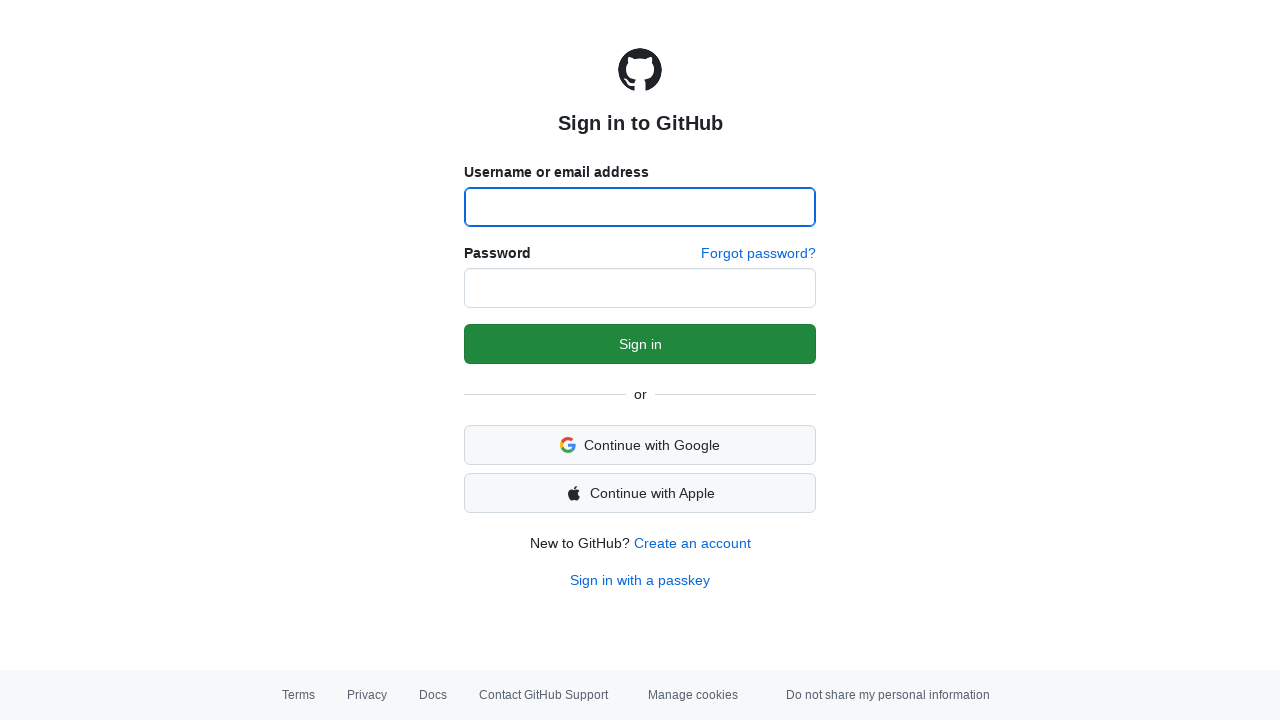

Clicked the Terms link at (298, 695) on text=Terms
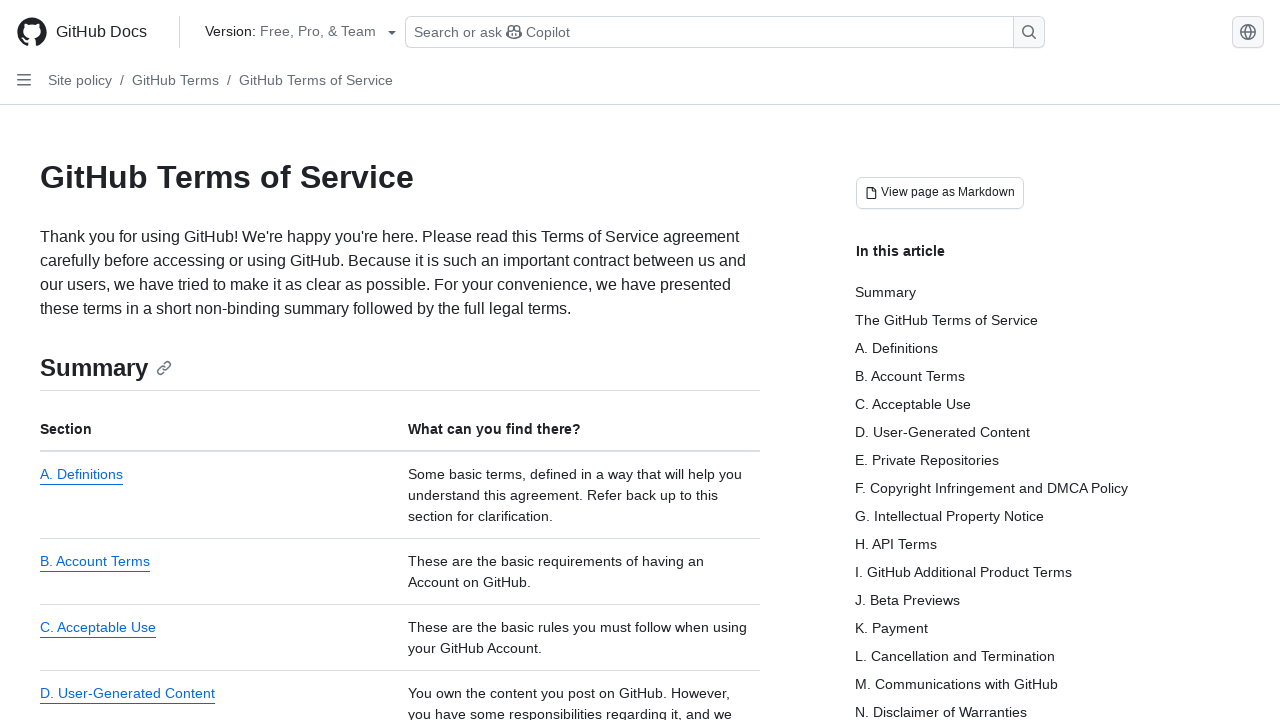

GitHub Terms of Service page loaded
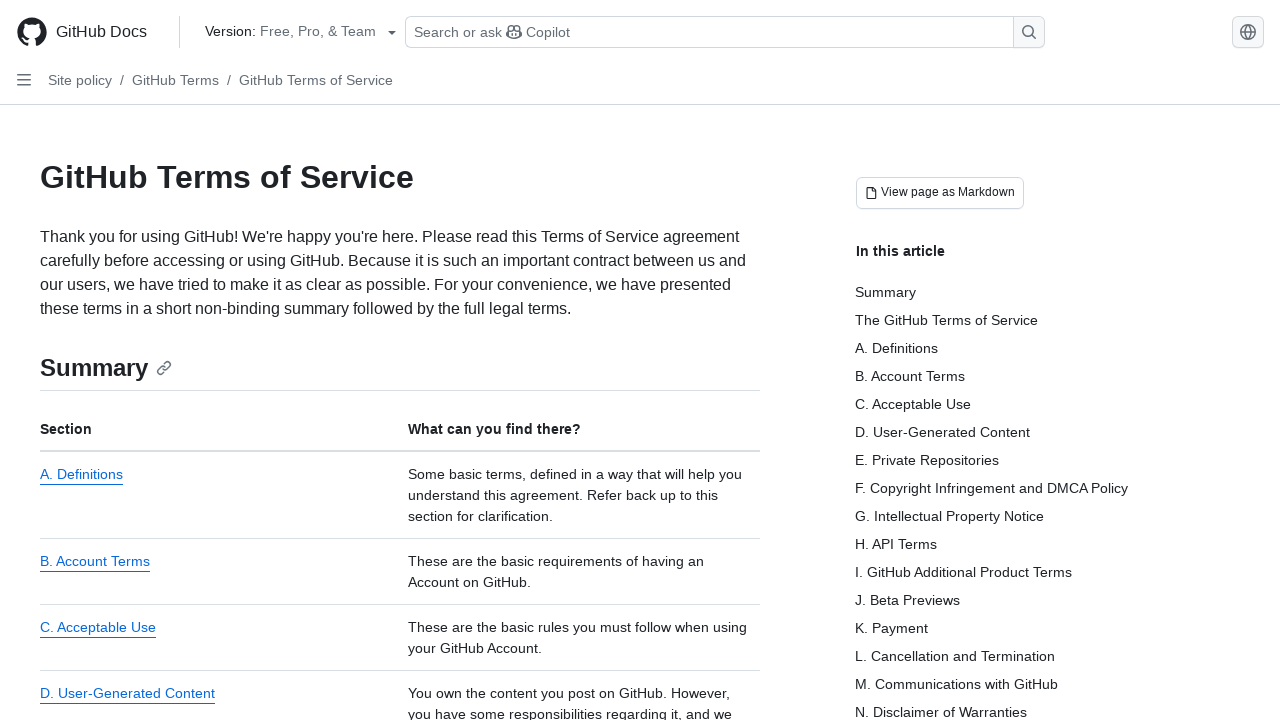

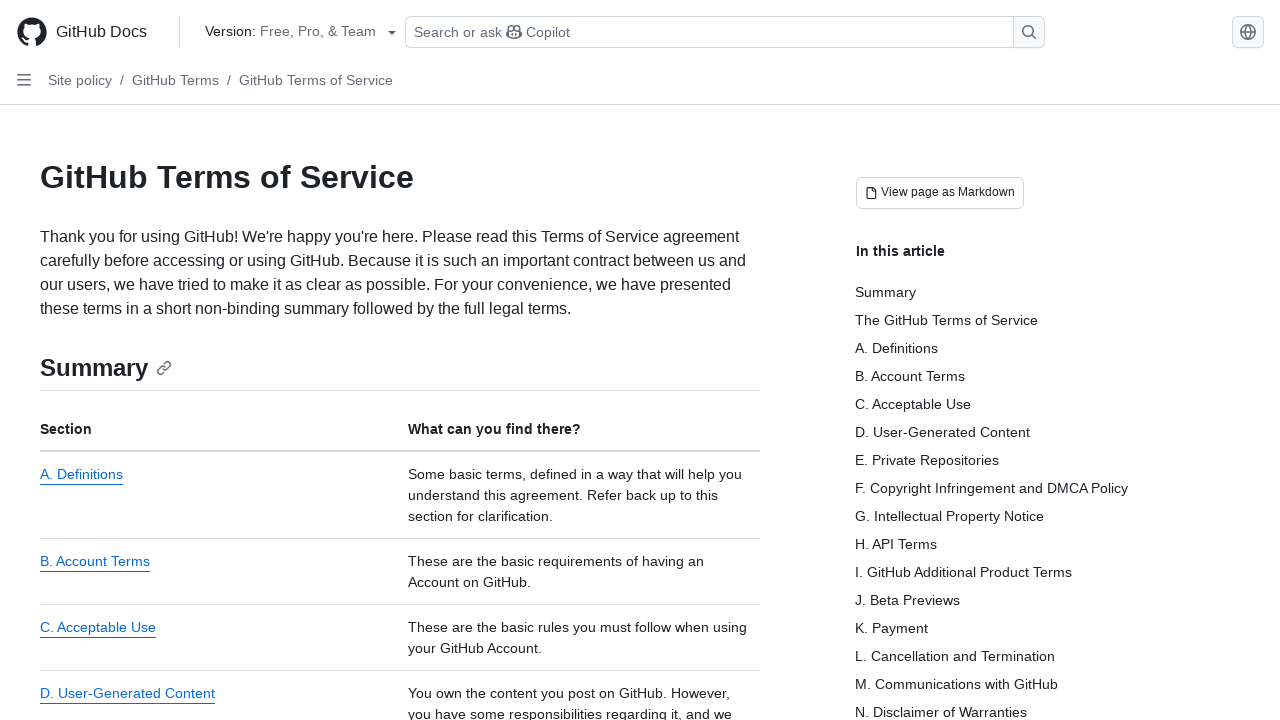